Tests modal functionality by clicking a button to open a modal dialog, then using JavaScript execution to click the close button to dismiss the modal.

Starting URL: https://formy-project.herokuapp.com/modal

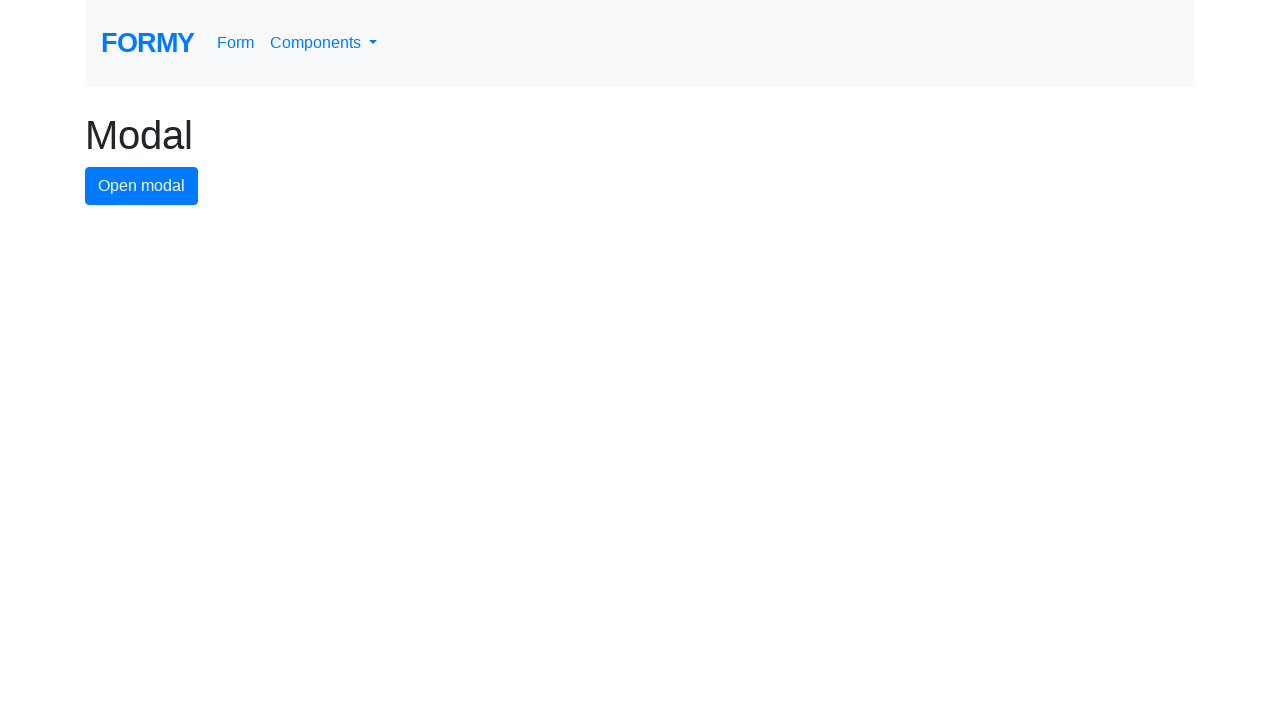

Clicked modal button to open the modal dialog at (142, 186) on #modal-button
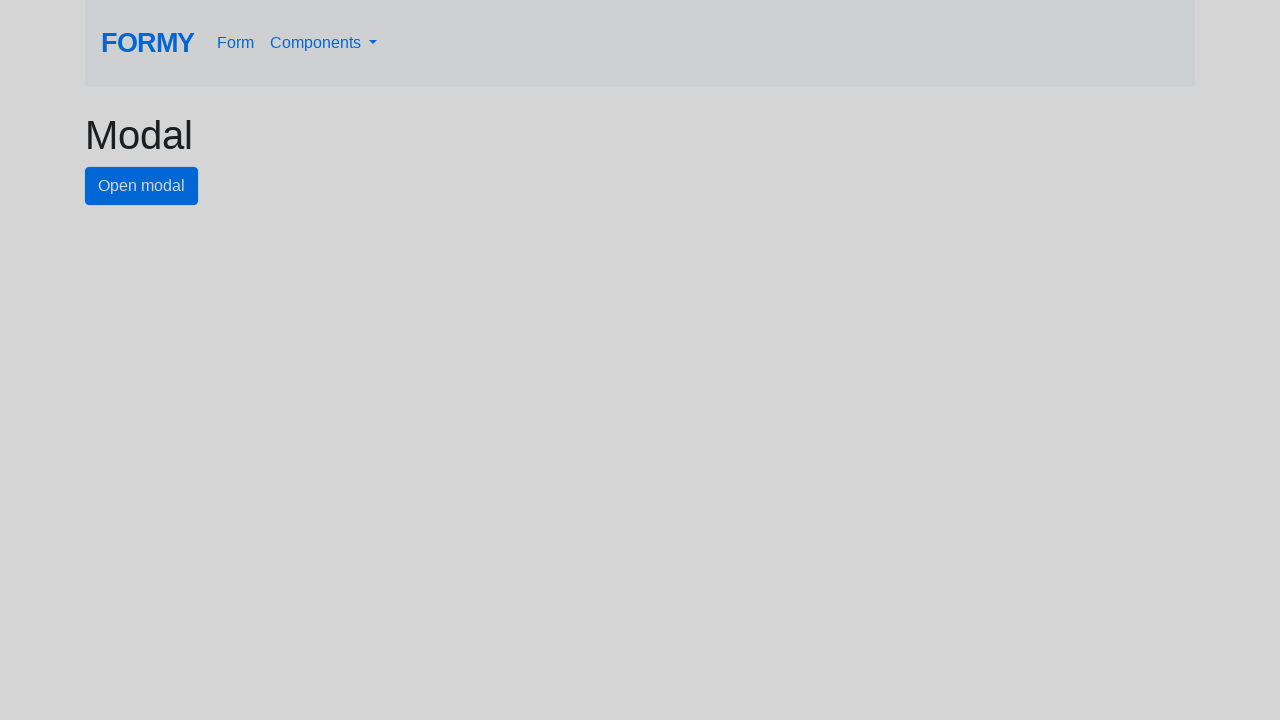

Modal dialog opened and close button became visible
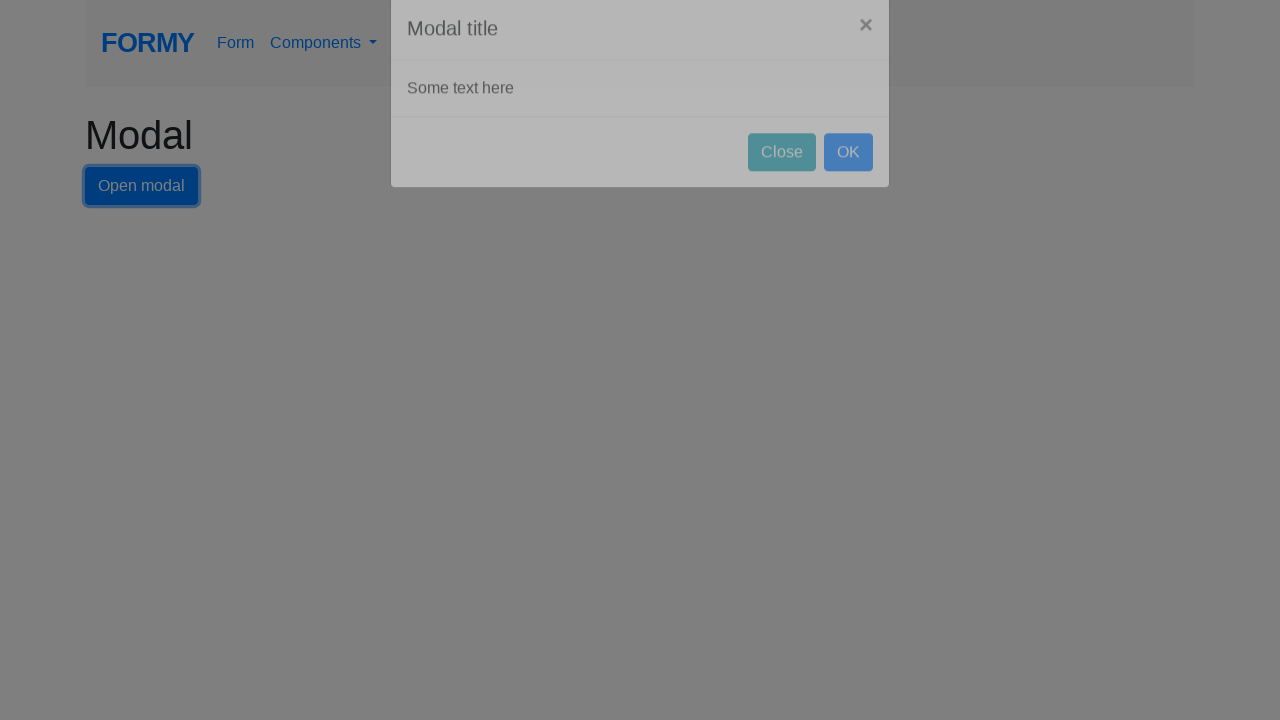

Executed JavaScript to click the close button and dismiss the modal
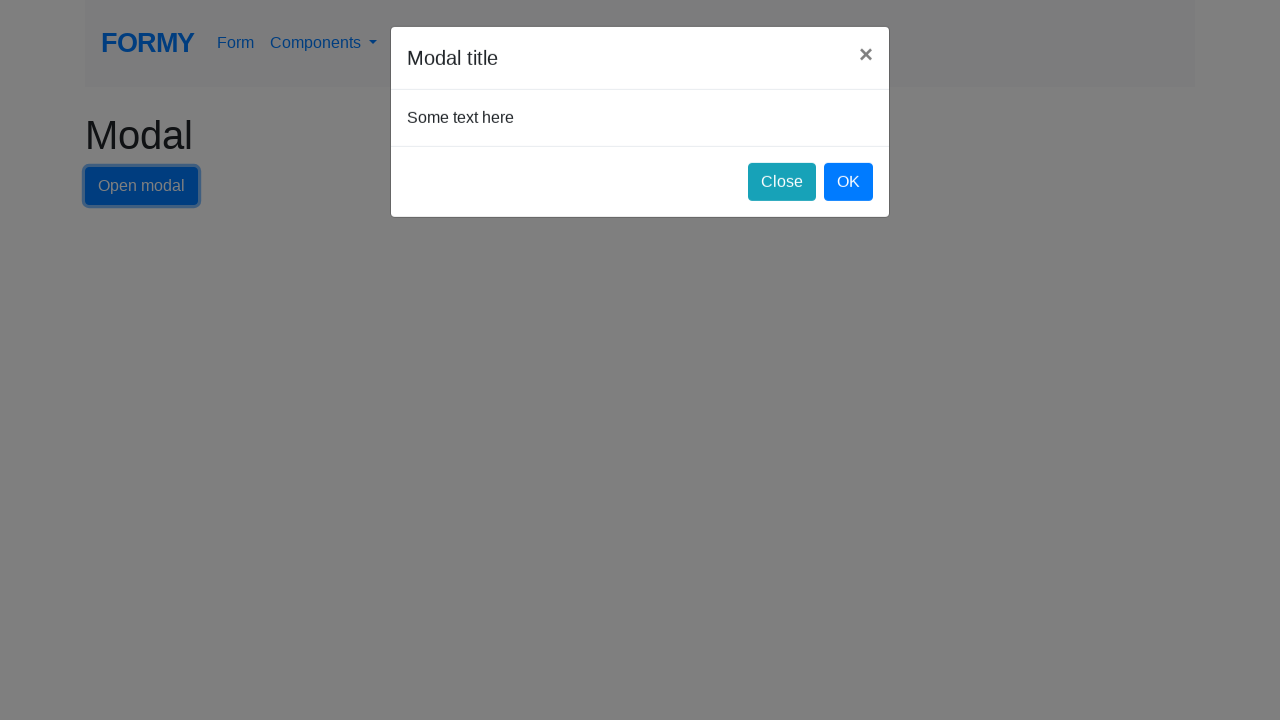

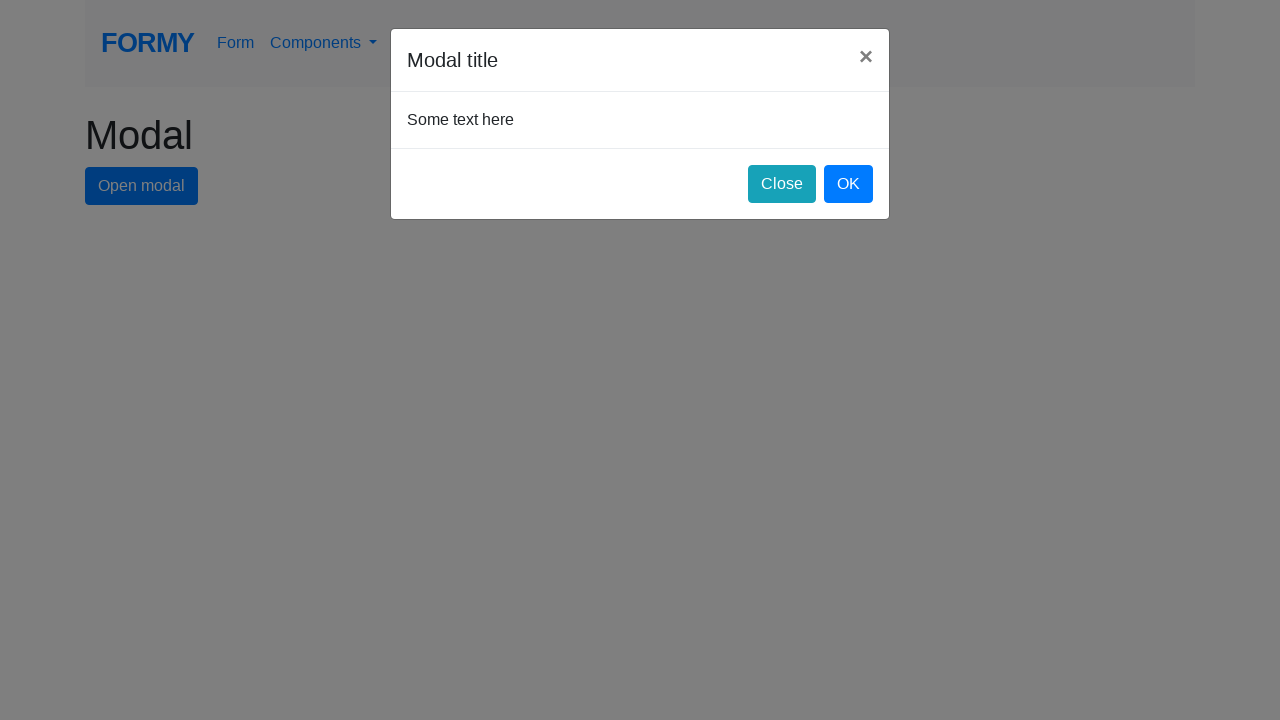